Opens multiple social media links from OrangeHRM demo site and switches between browser windows to verify the Facebook window

Starting URL: https://opensource-demo.orangehrmlive.com/

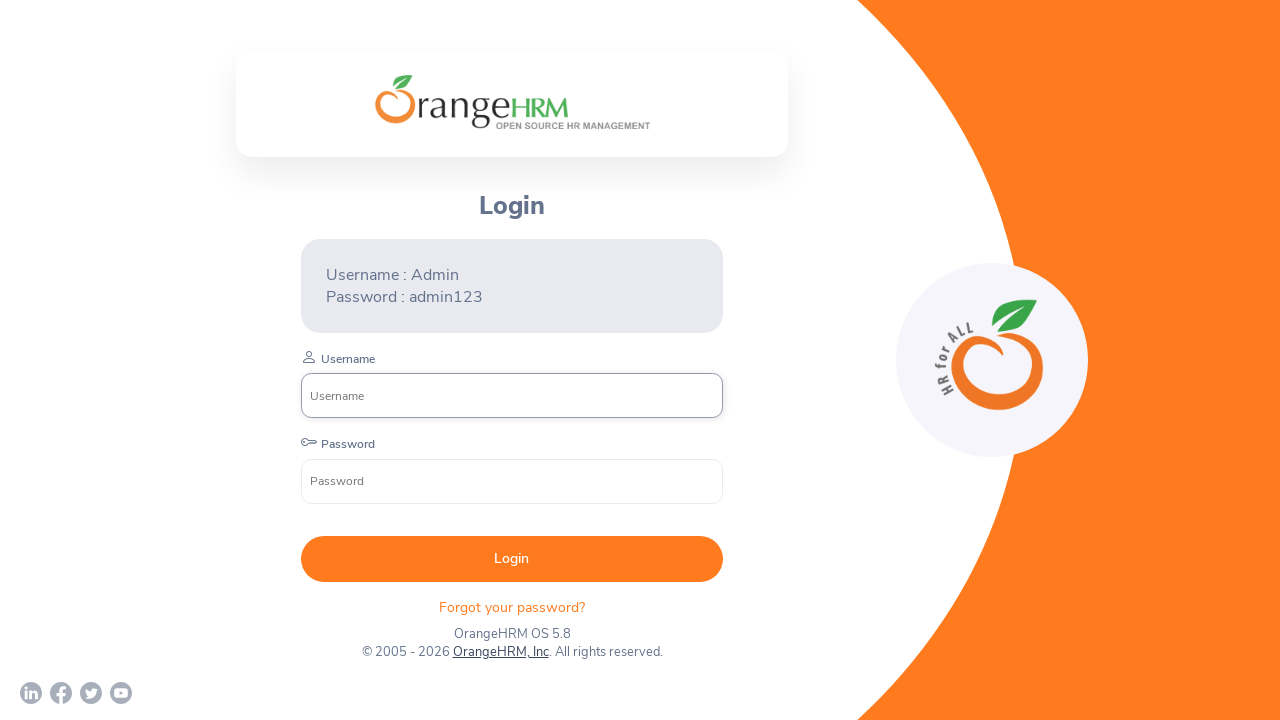

Clicked LinkedIn link and opened new window at (31, 693) on a[href='https://www.linkedin.com/company/orangehrm/mycompany/']
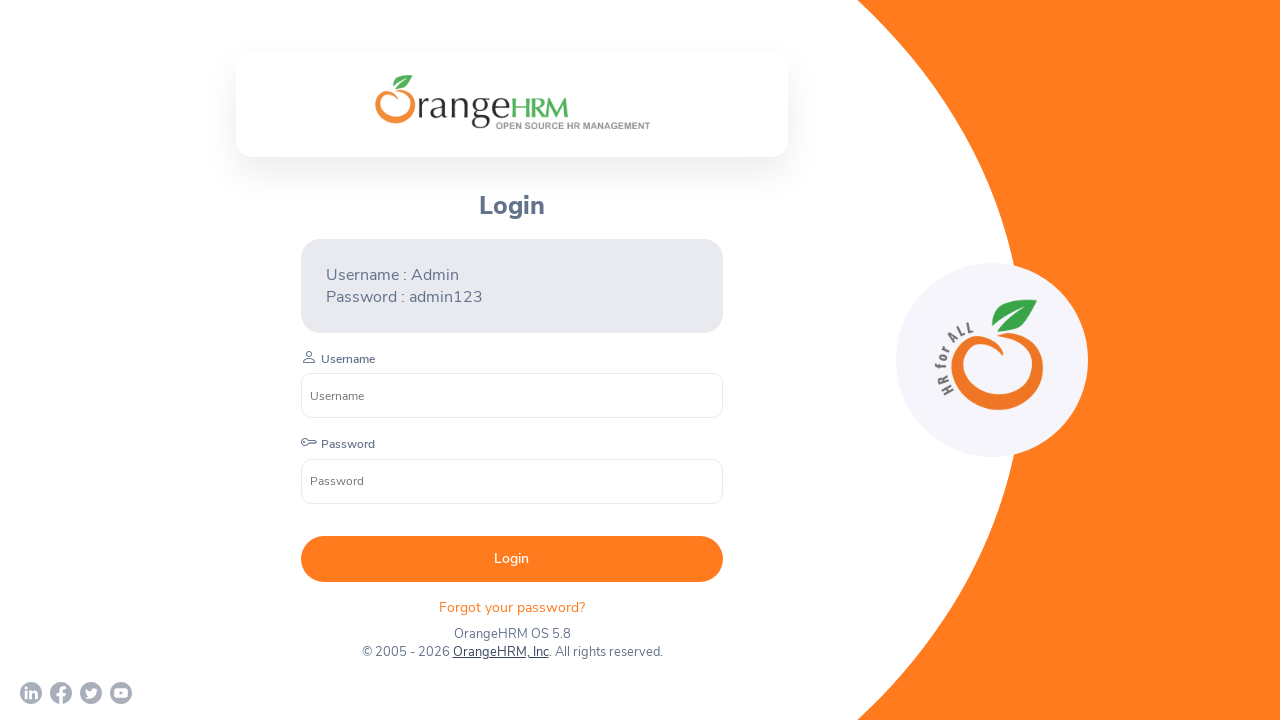

Clicked Facebook link and opened new window at (61, 693) on a[href='https://www.facebook.com/OrangeHRM/']
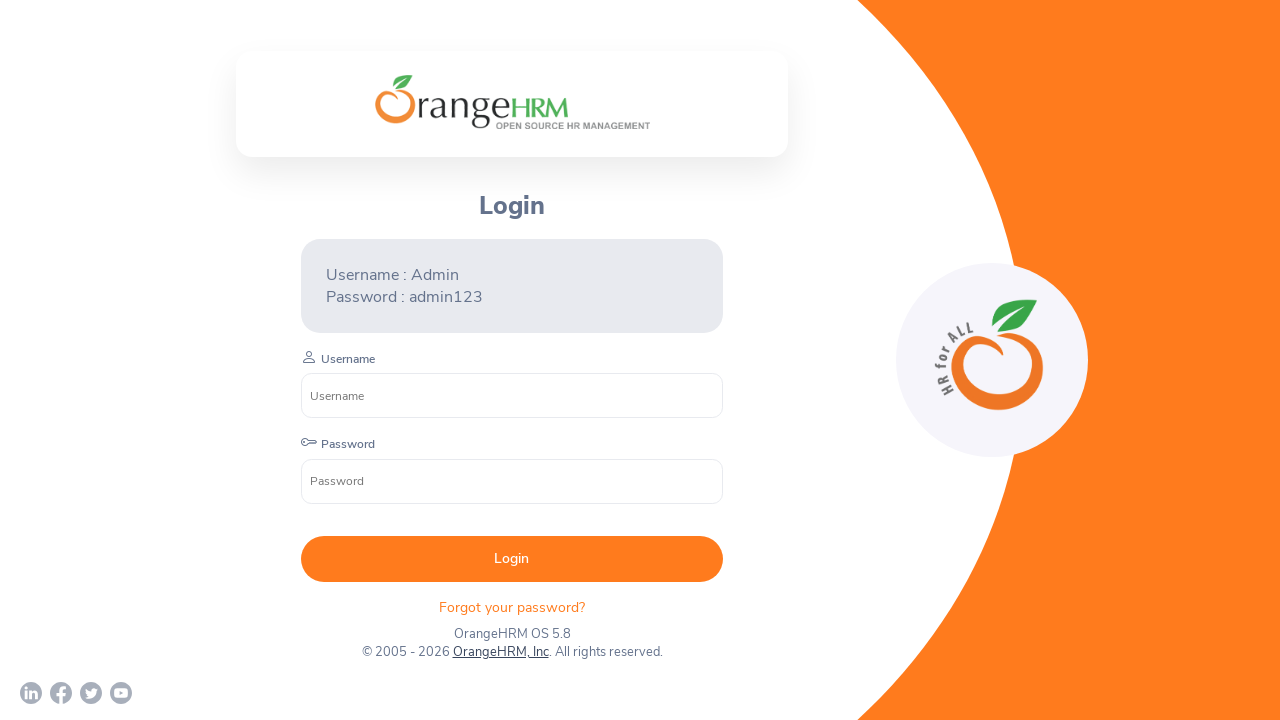

Clicked Twitter link and opened new window at (91, 693) on a[href='https://twitter.com/orangehrm?lang=en']
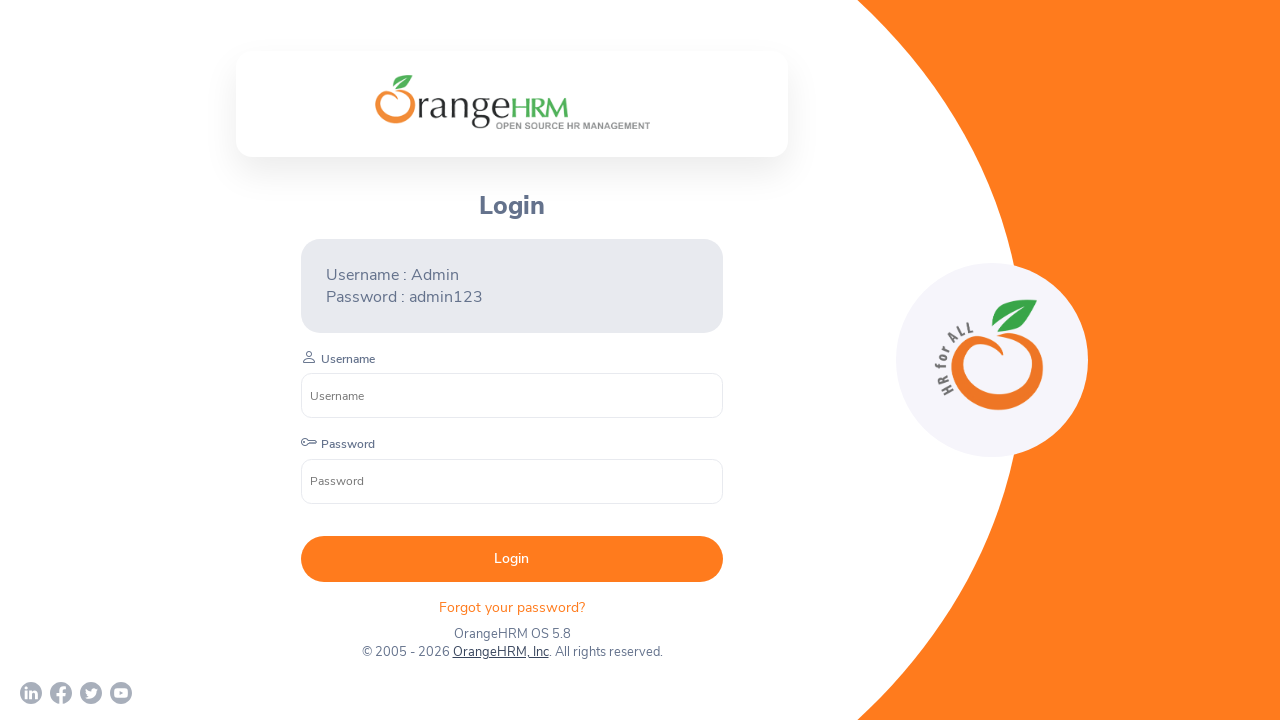

Clicked YouTube link and opened new window at (121, 693) on a[href='https://www.youtube.com/c/OrangeHRMInc']
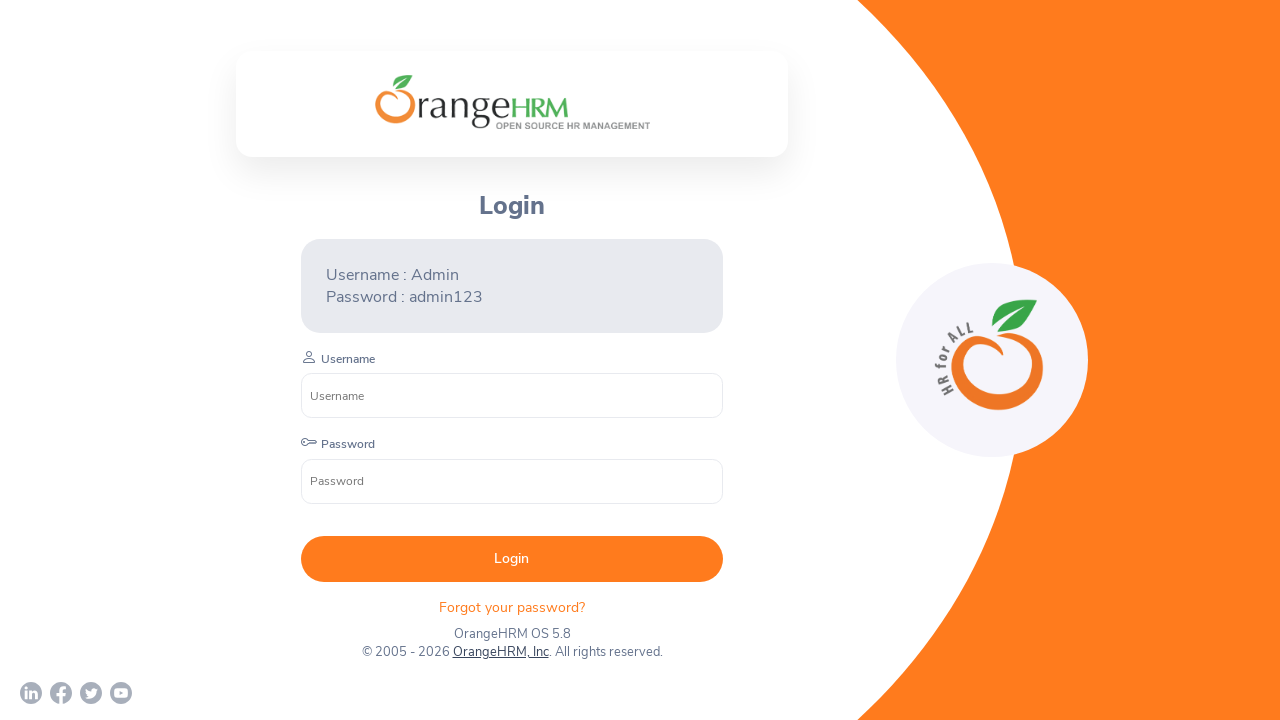

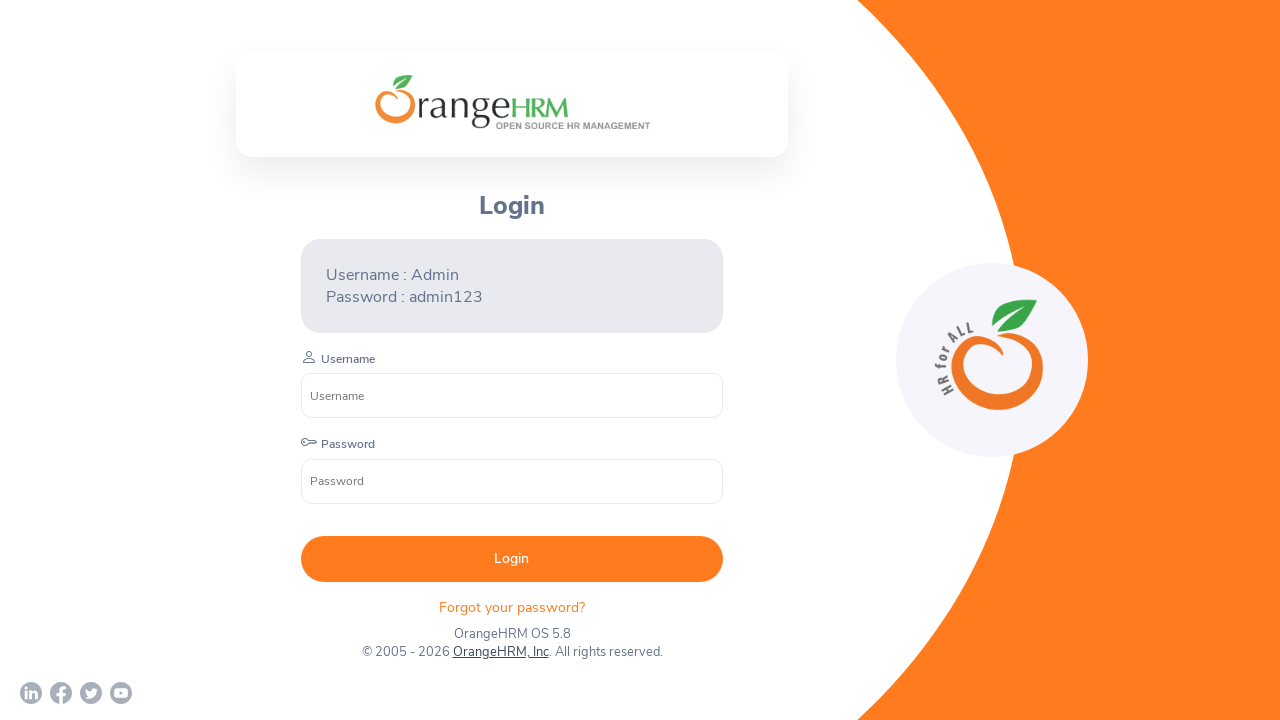